Tests e-commerce grocery search functionality by searching for products containing "ca", verifying product count, adding items to cart via multiple methods (direct click, index-based, and dynamic iteration), and validating the brand logo text.

Starting URL: https://rahulshettyacademy.com/seleniumPractise/#/

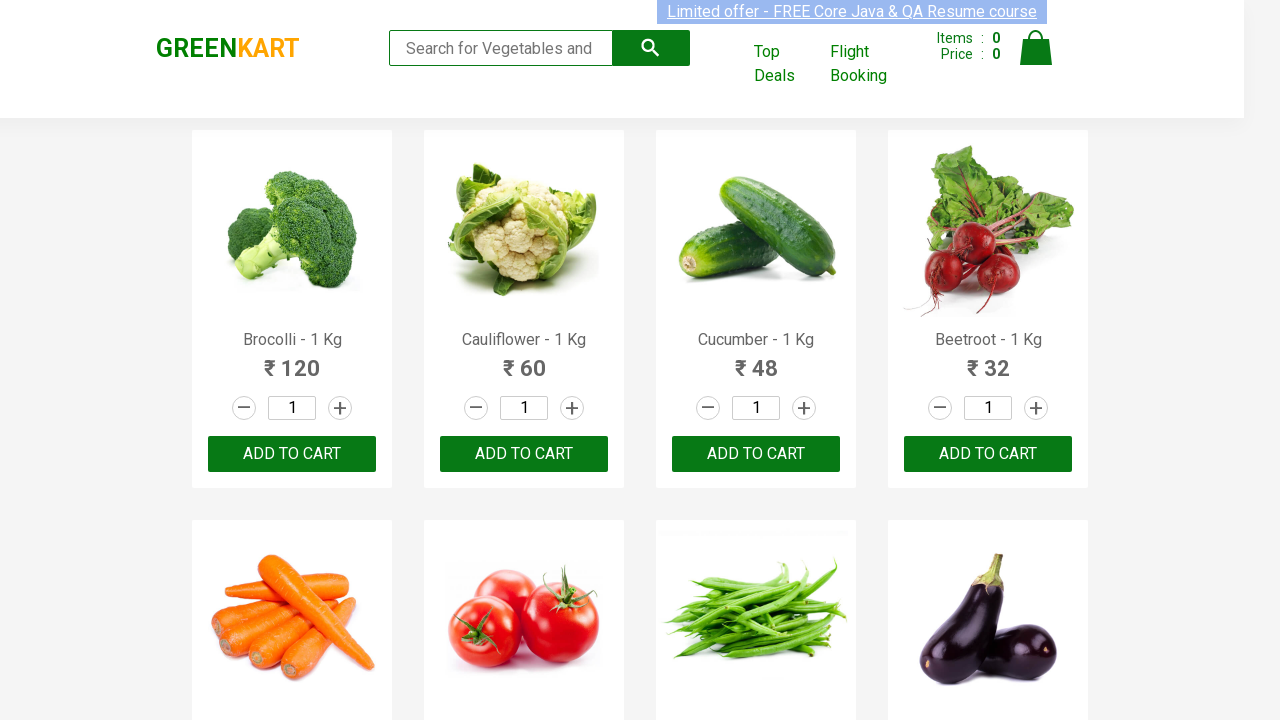

Filled search field with 'ca' to search for products on .search-keyword
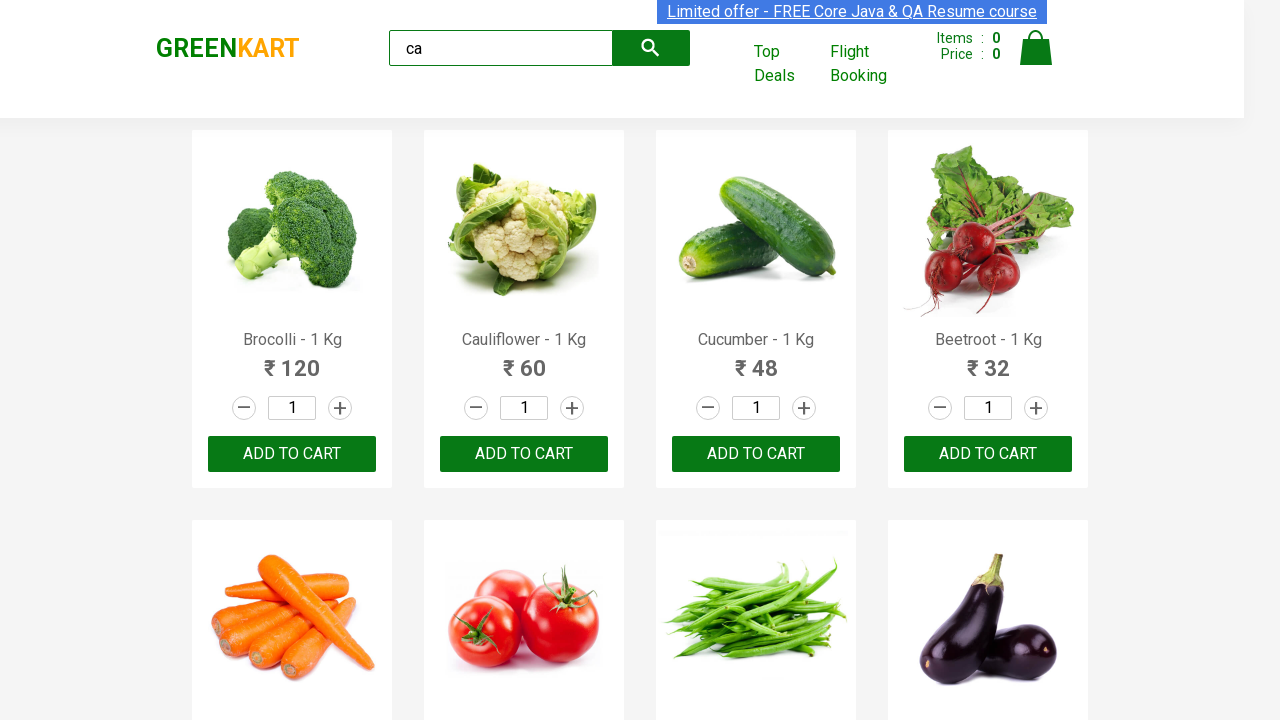

Waited for search results to load
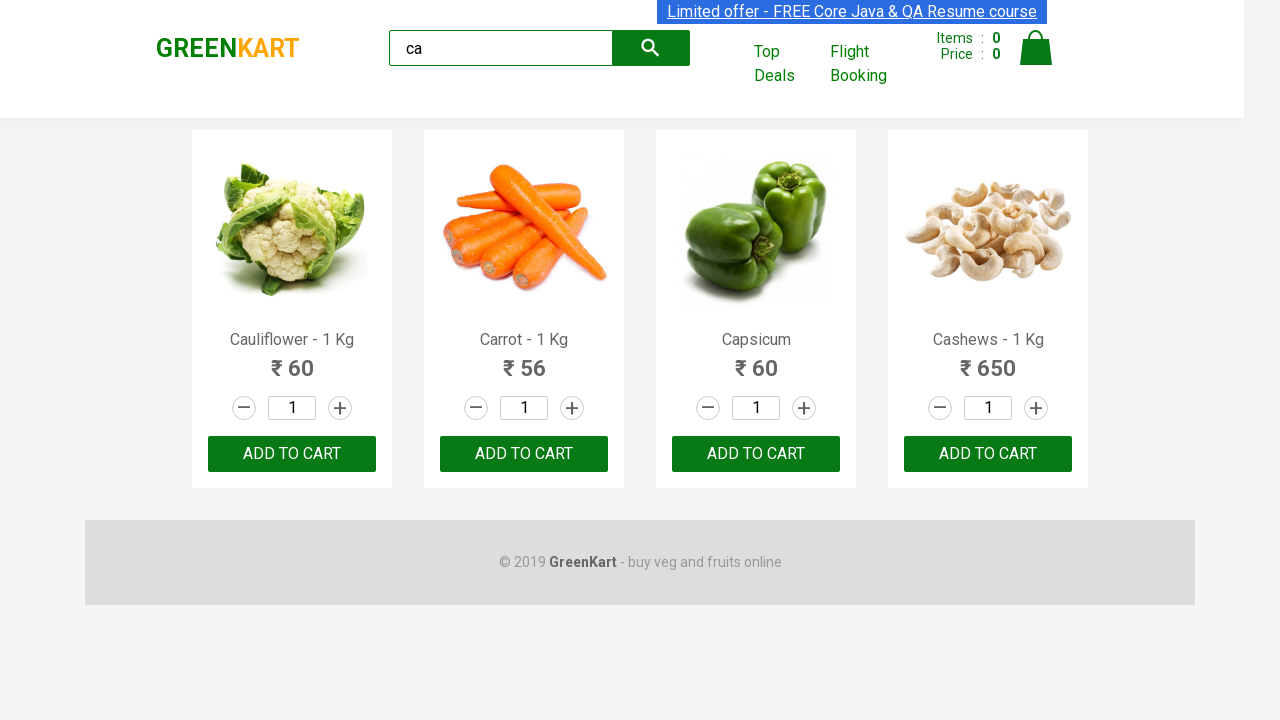

Verified 4 visible products are displayed
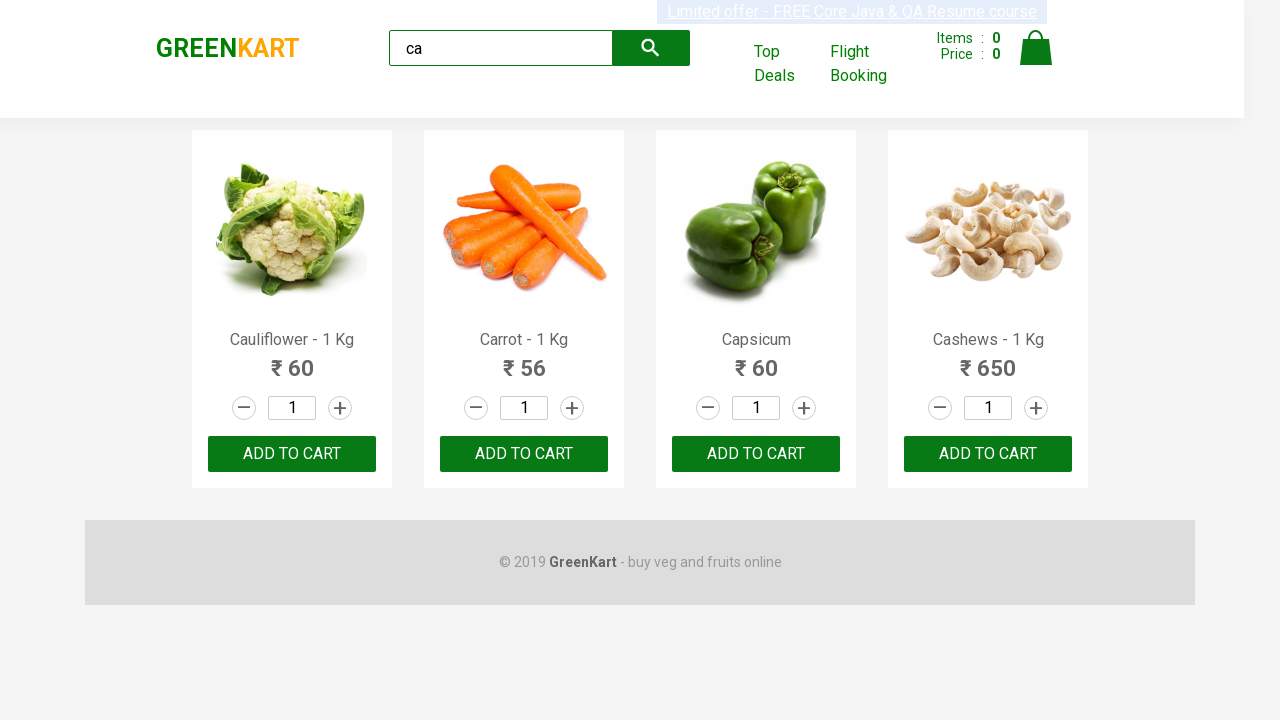

Clicked ADD TO CART on third product using nth-child selector at (756, 454) on :nth-child(3) > .product-action > button
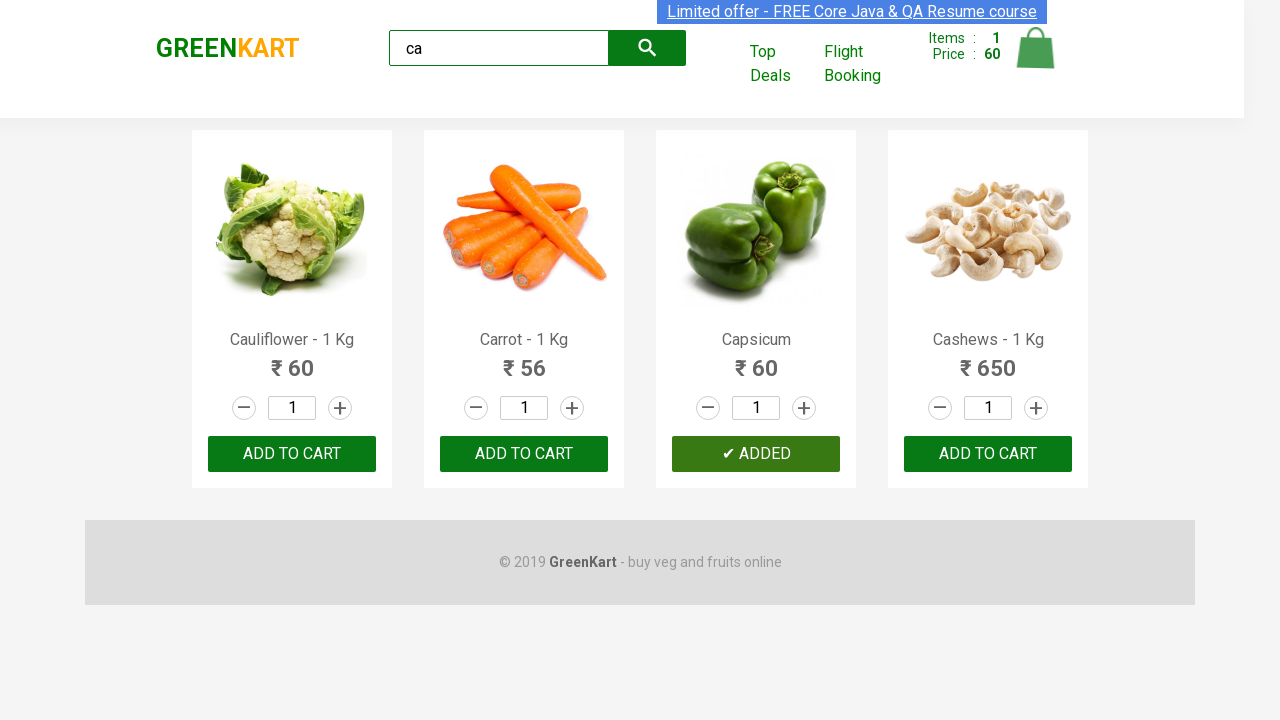

Clicked ADD TO CART on third product using index-based selector at (756, 454) on .products .product >> nth=2 >> text=ADD TO CART
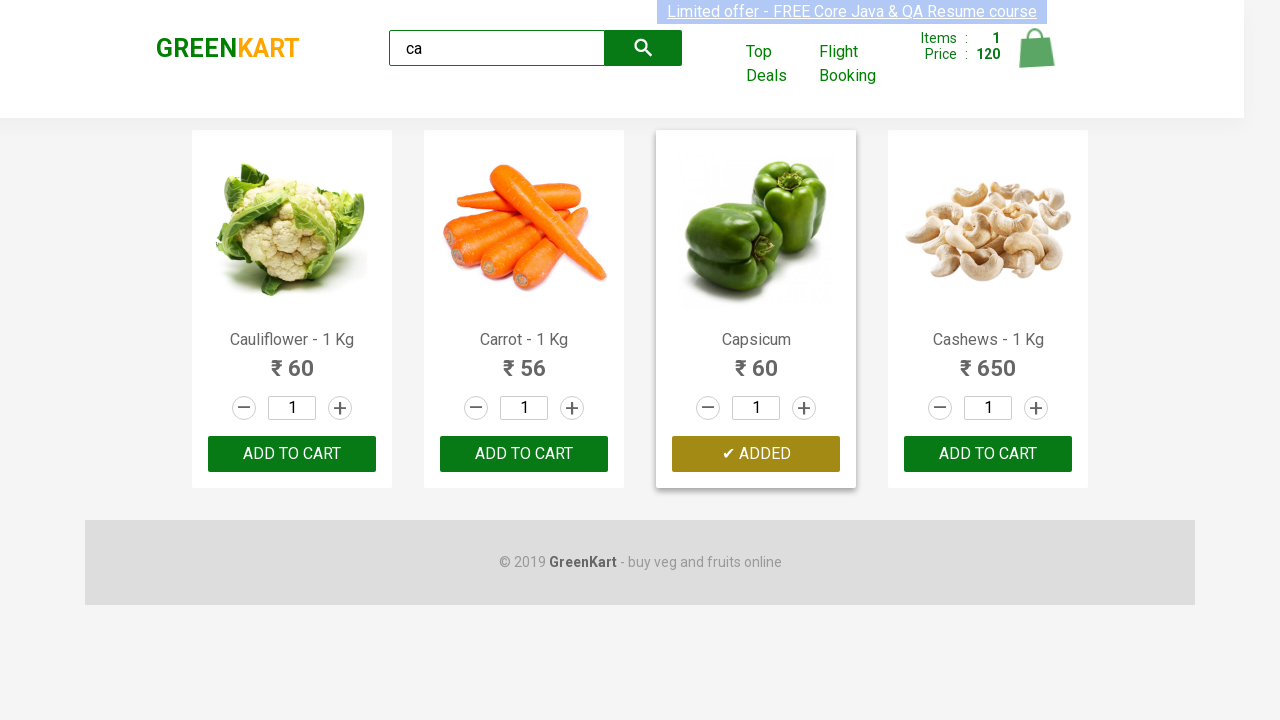

Found and clicked ADD TO CART for Cashews product at index 3 at (988, 454) on .products .product >> nth=3 >> button
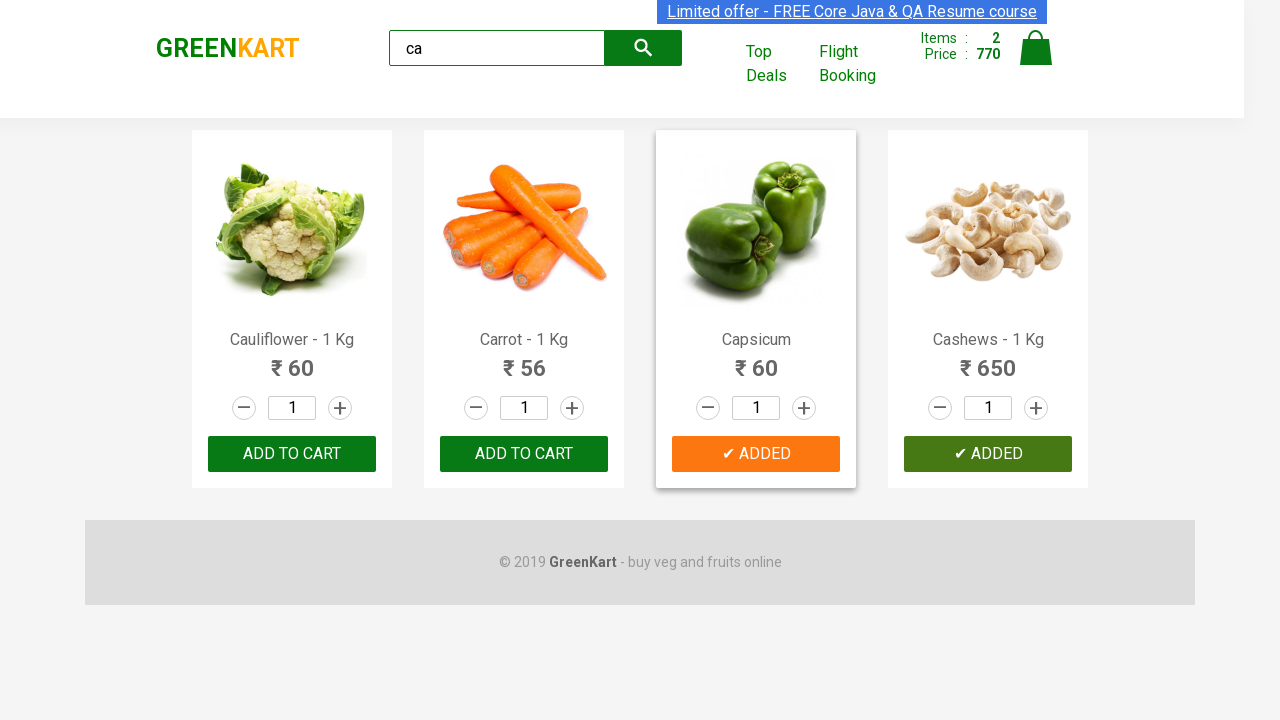

Verified brand logo text is 'GREENKART'
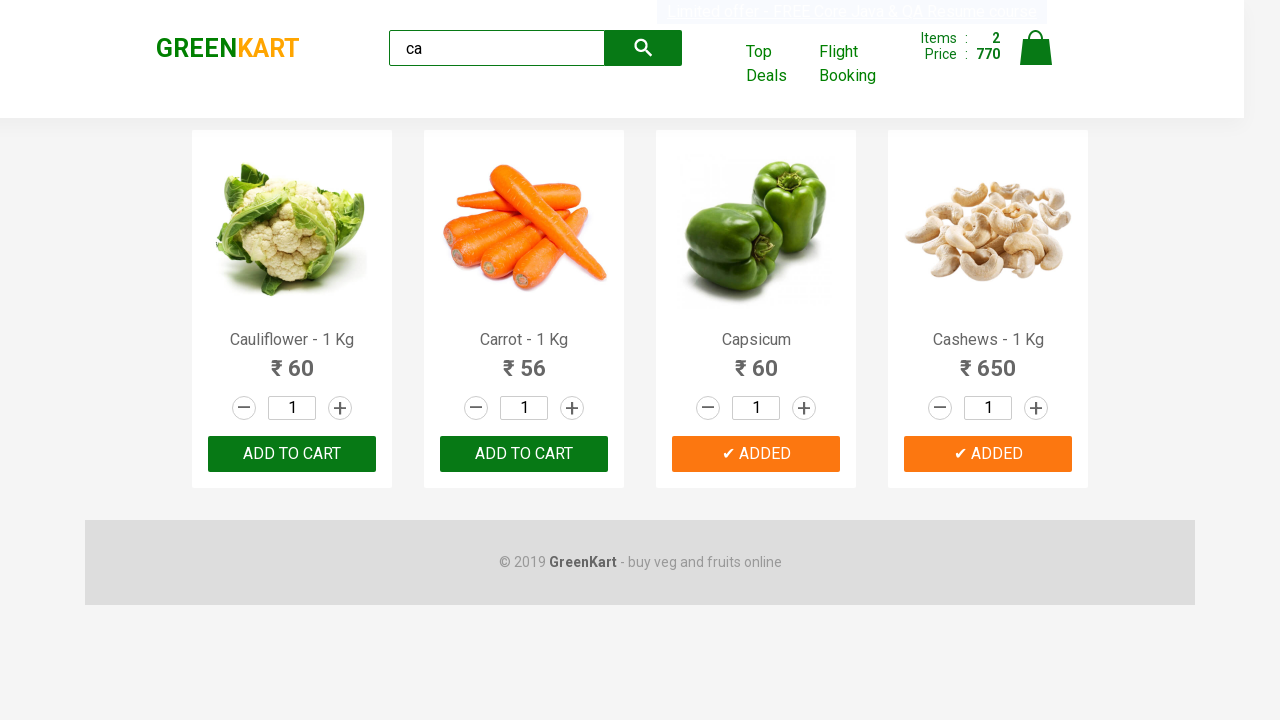

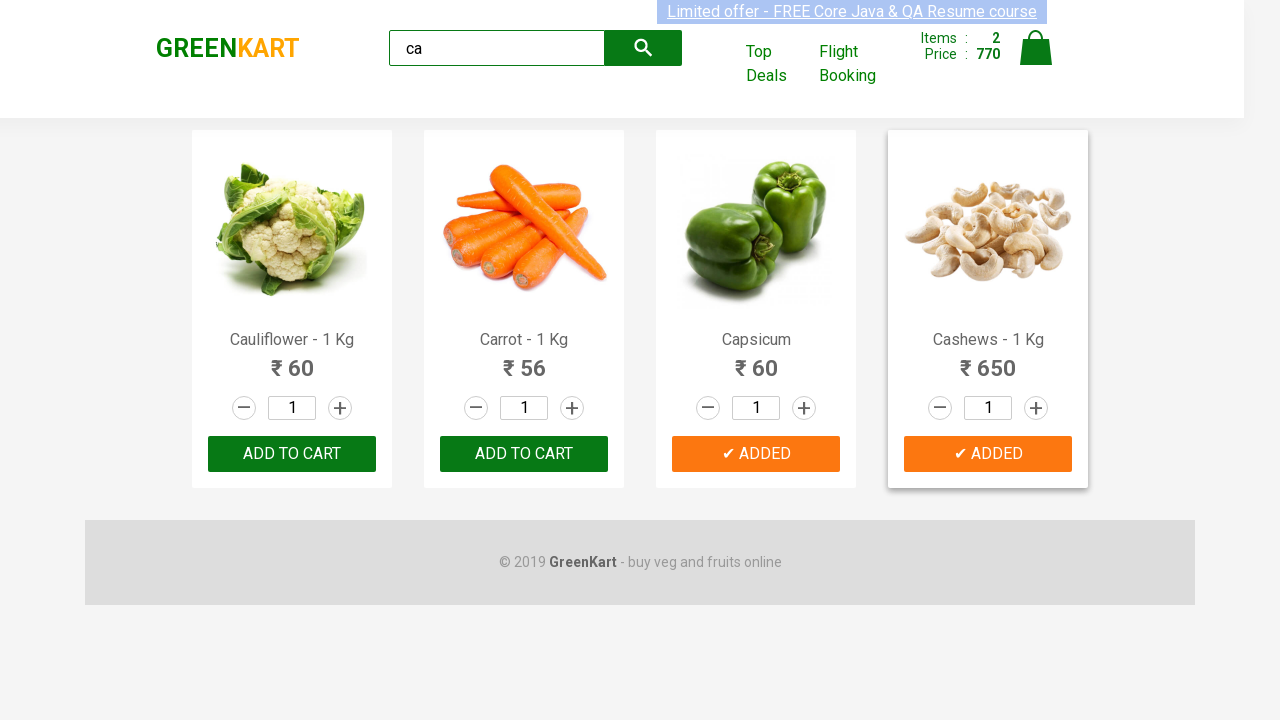